Tests the calculate button's properties (enabled, displayed, not selected) and verifies its tag name and value attribute, also checks that an invisible element is not displayed.

Starting URL: https://atidcollege.co.il/Xamples/bmi/

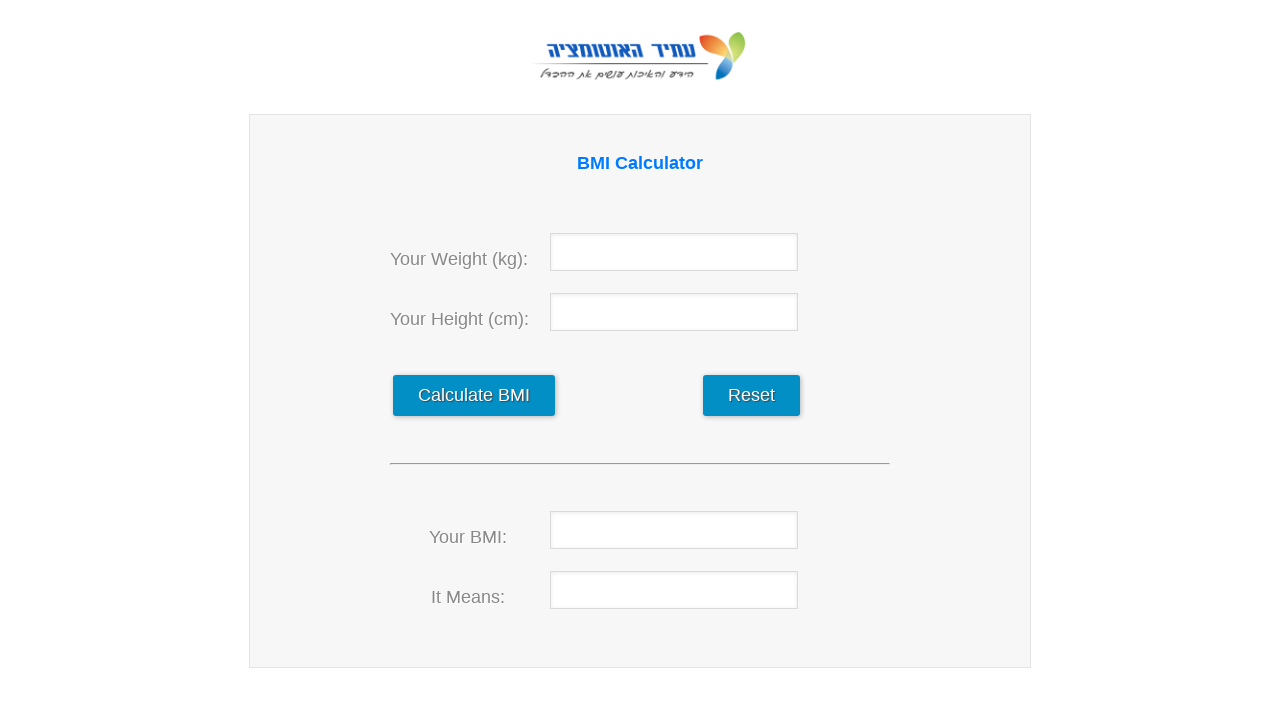

Navigated to BMI calculator page
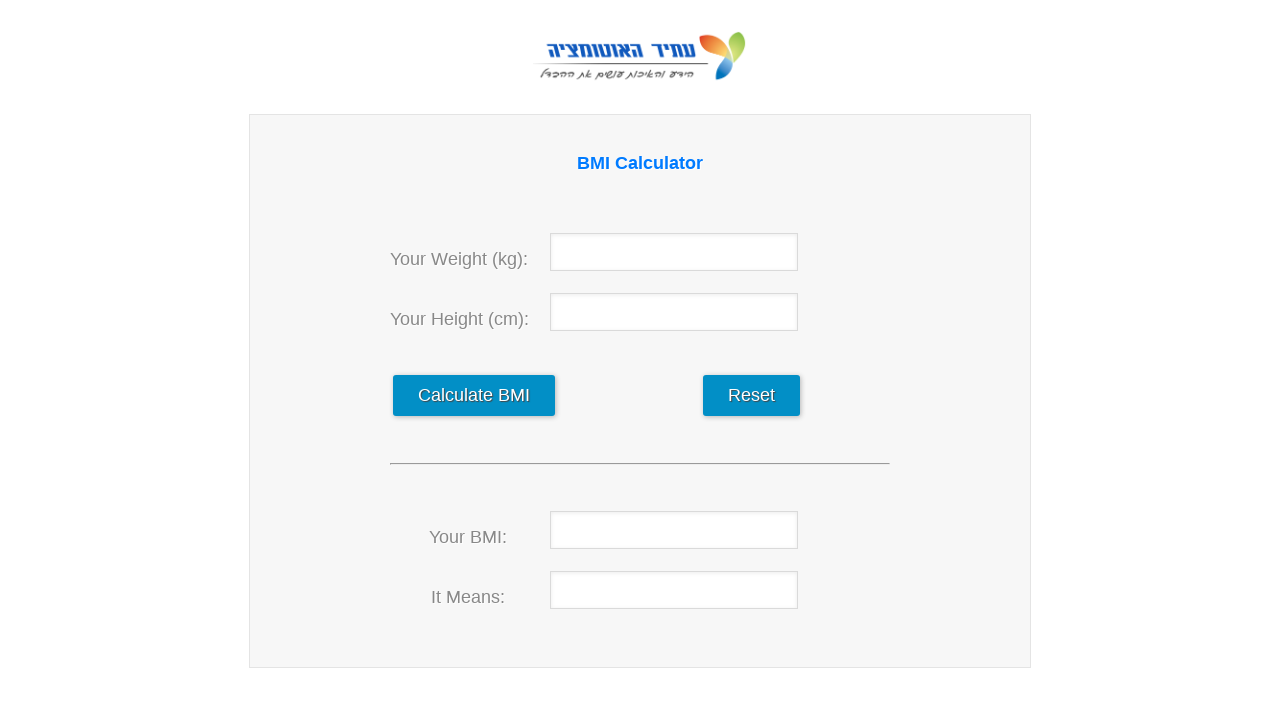

Located calculate button element
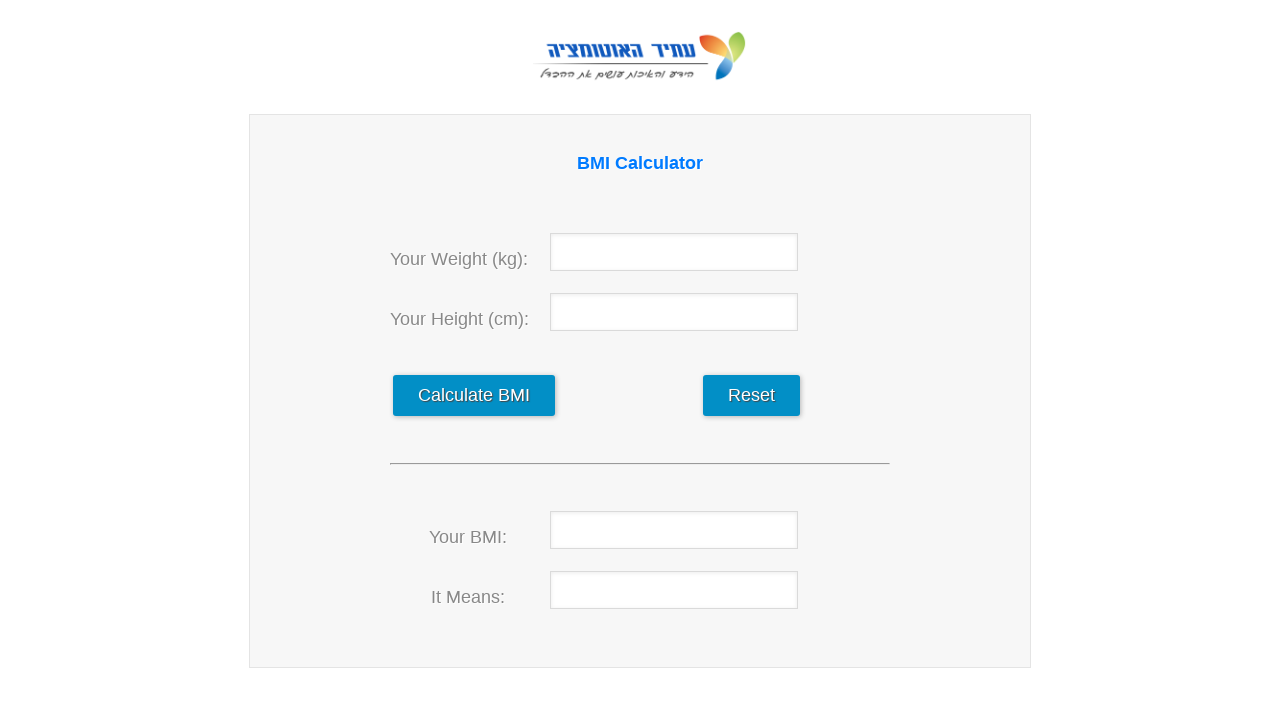

Verified calculate button is enabled
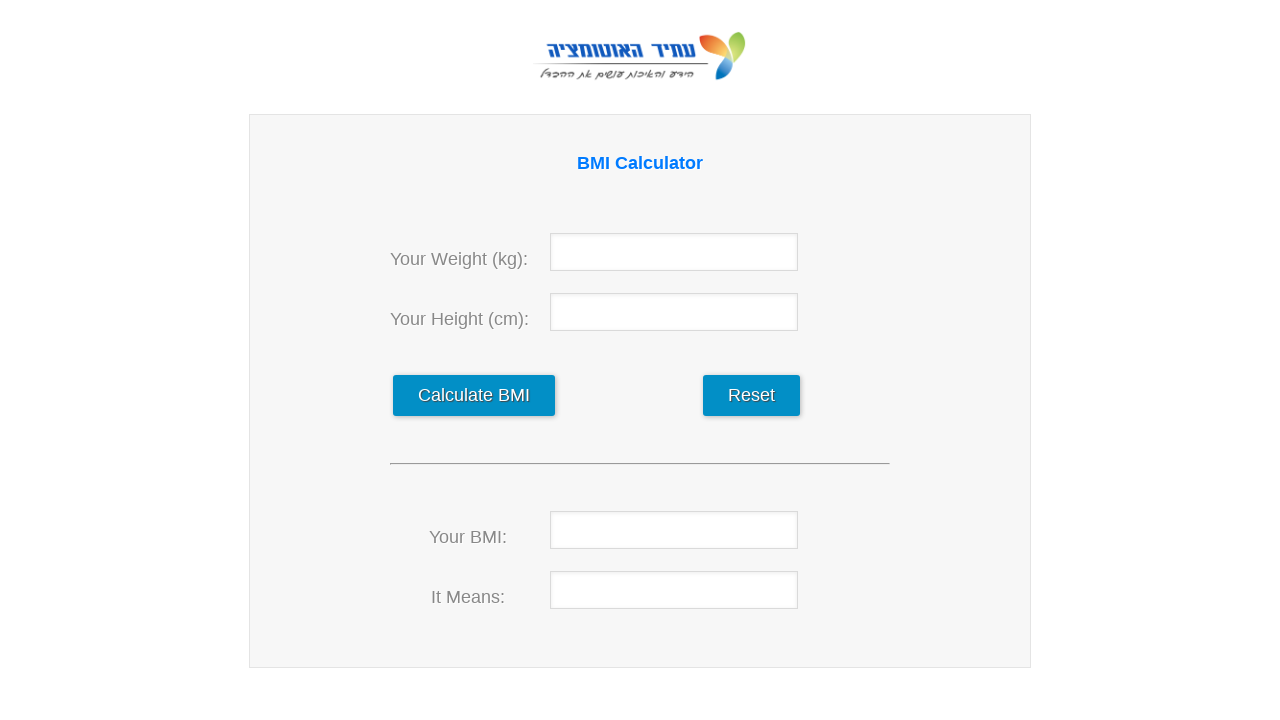

Verified calculate button is visible
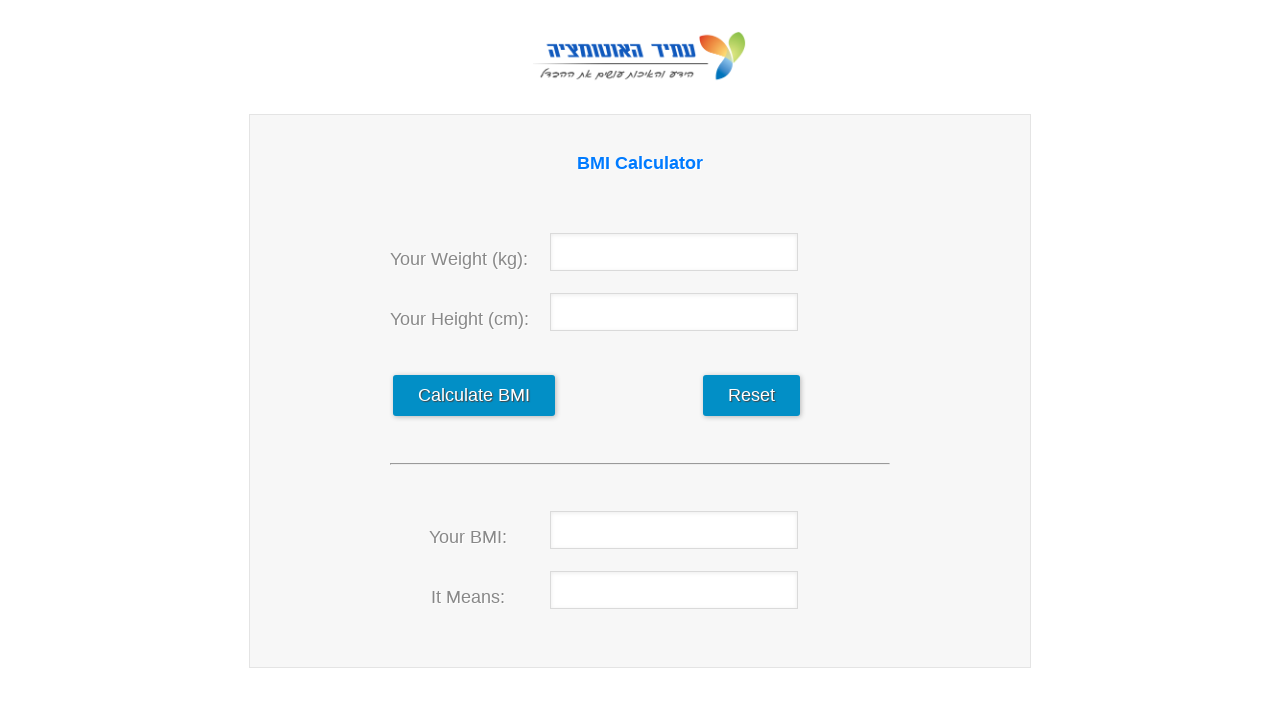

Retrieved button tag name
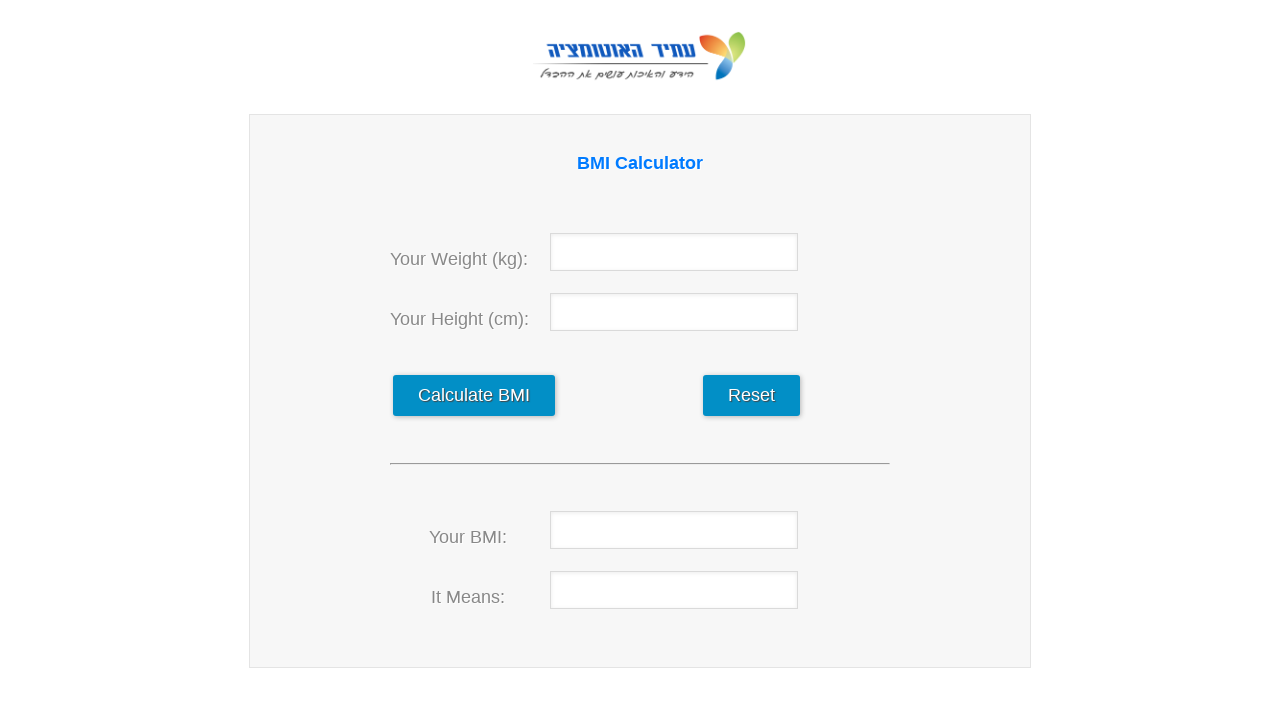

Verified button tag name is 'input'
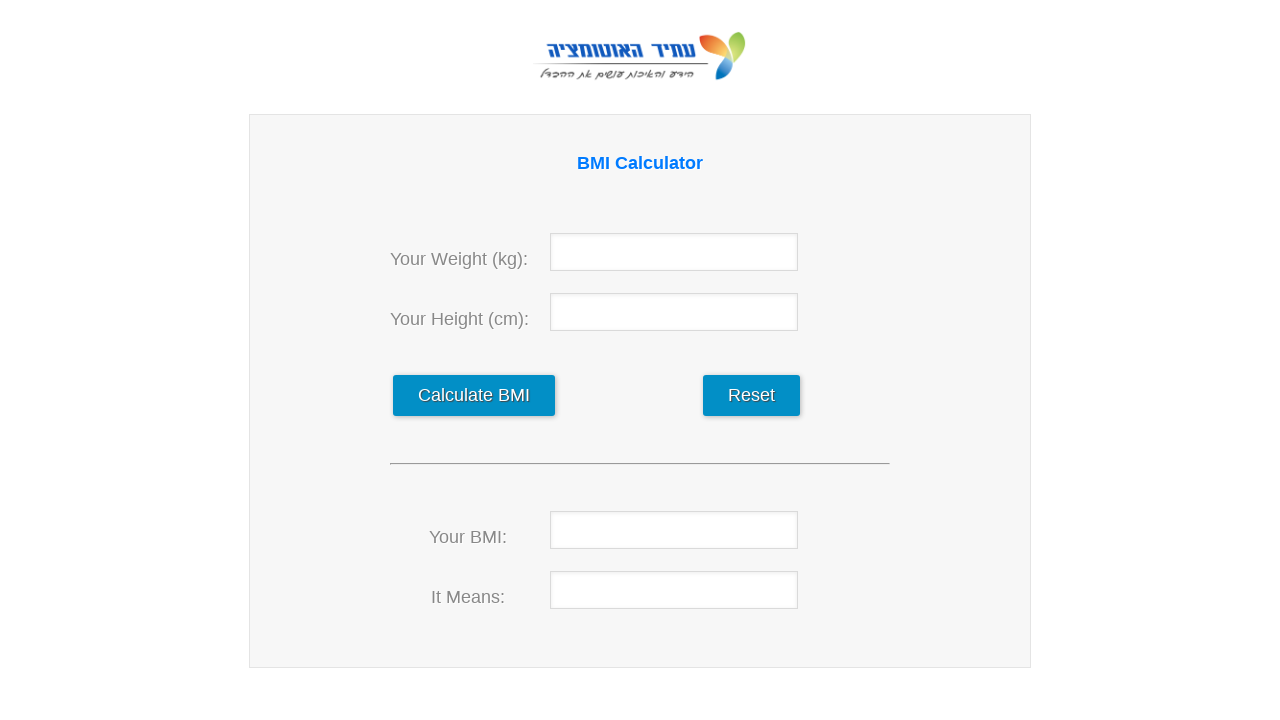

Retrieved button value attribute
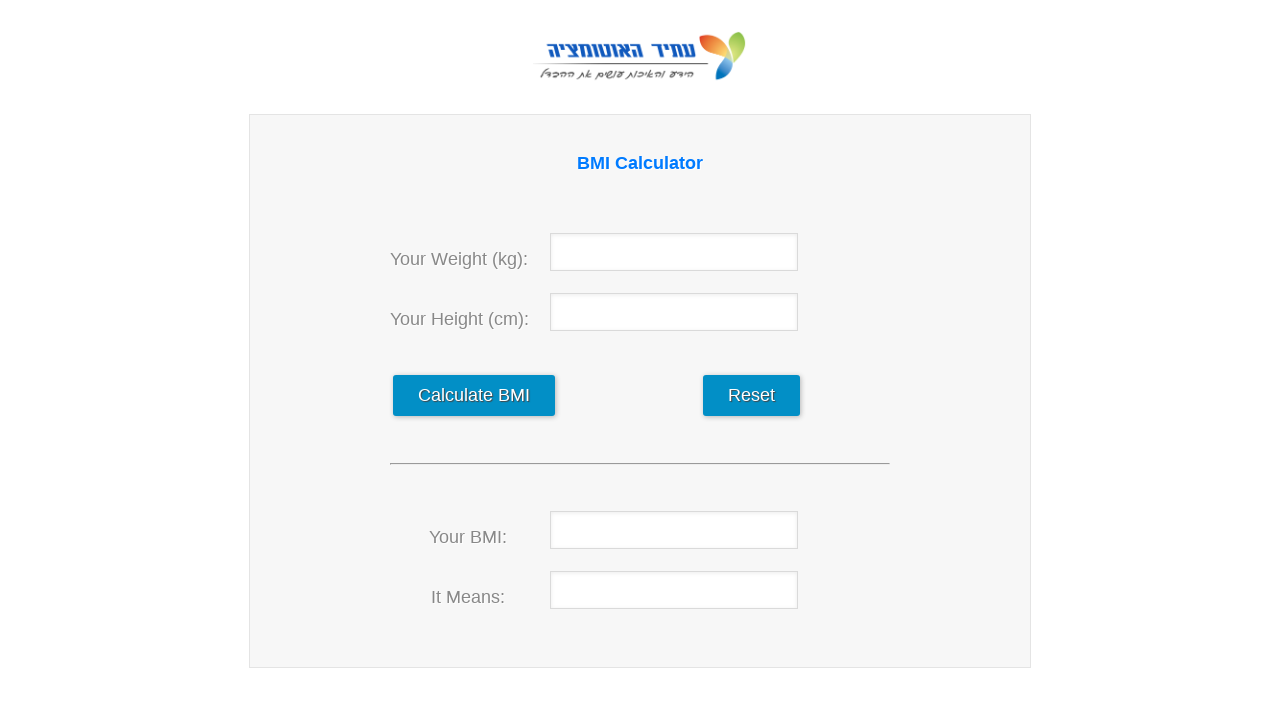

Verified button value attribute is 'Calculate BMI'
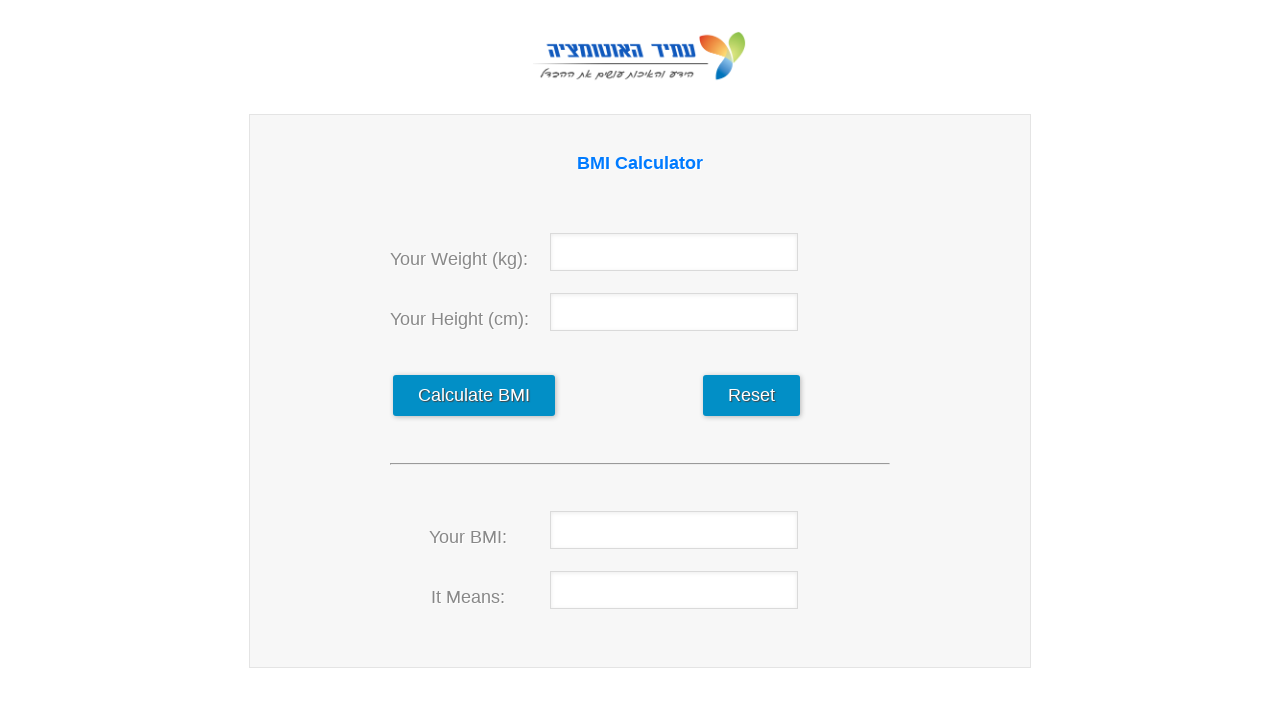

Located invisible element #new_input
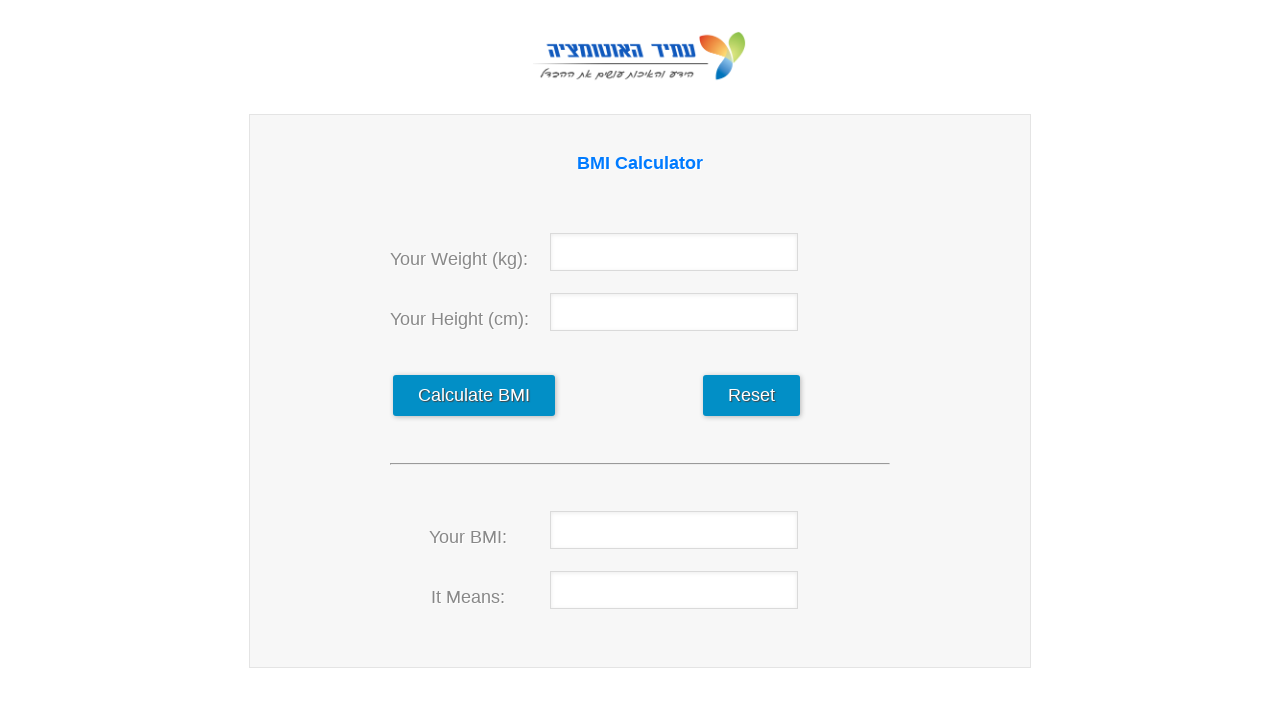

Verified invisible element is not displayed
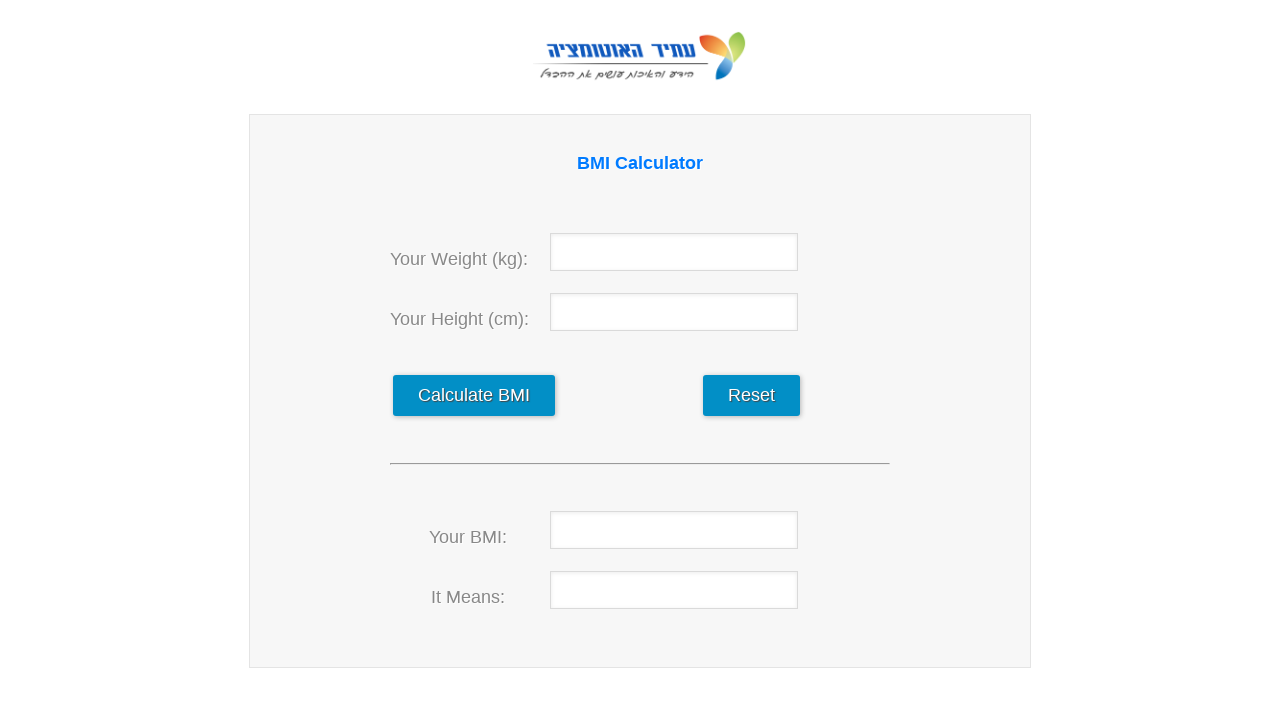

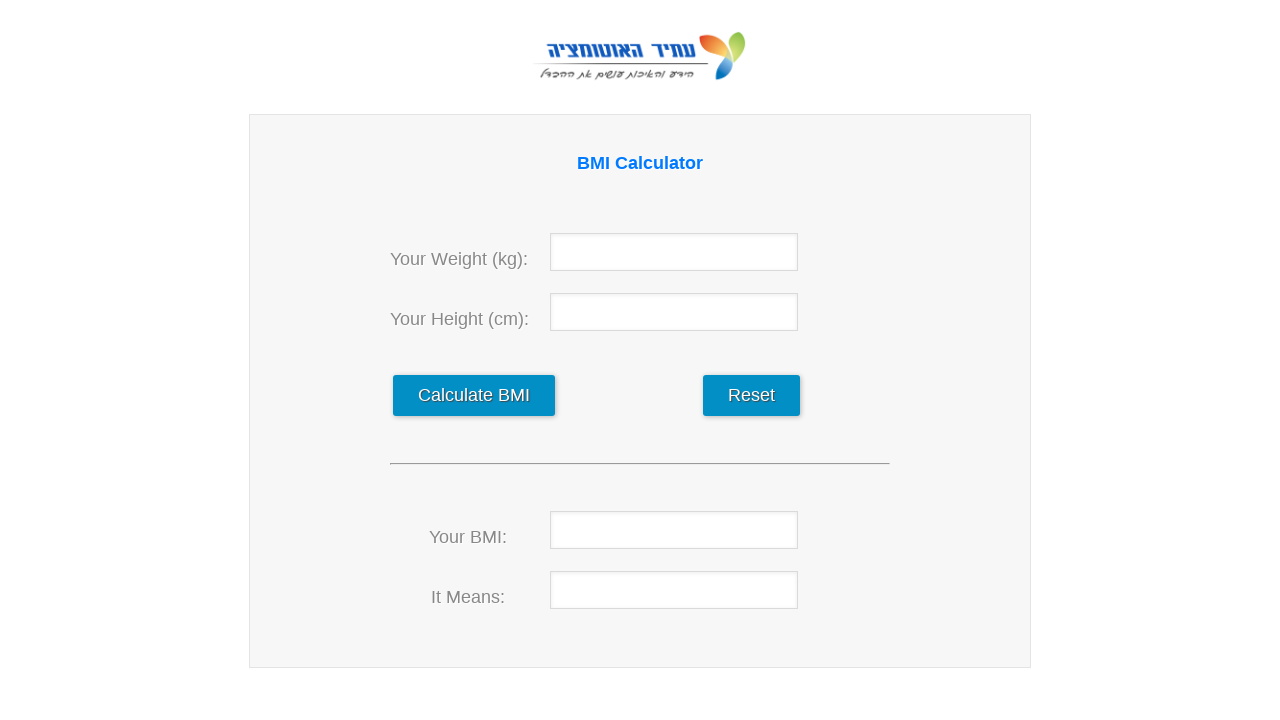